Tests various alert dialog interactions including accepting, dismissing, and entering text into prompt alerts on a demo page

Starting URL: https://www.leafground.com/alert.xhtml

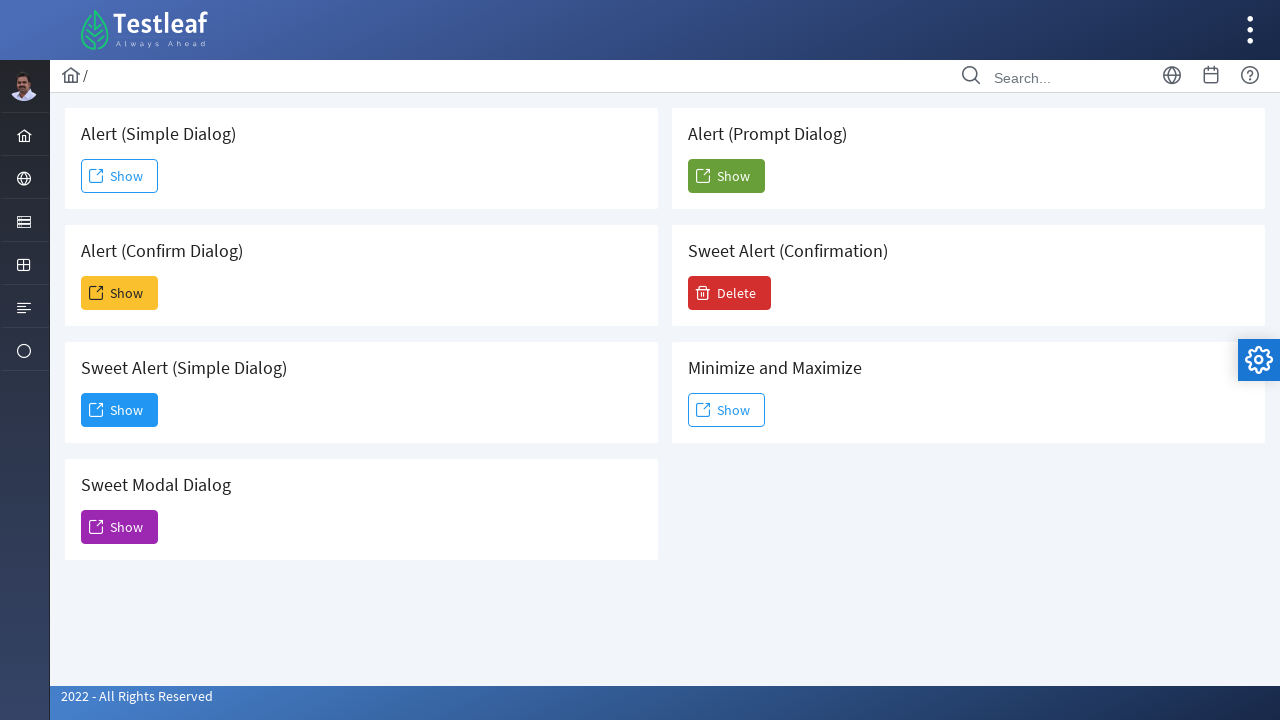

Clicked first alert button at (120, 176) on xpath=/html/body/div[1]/div[5]/div[2]/form/div/div[1]/div[1]/button/span[2]
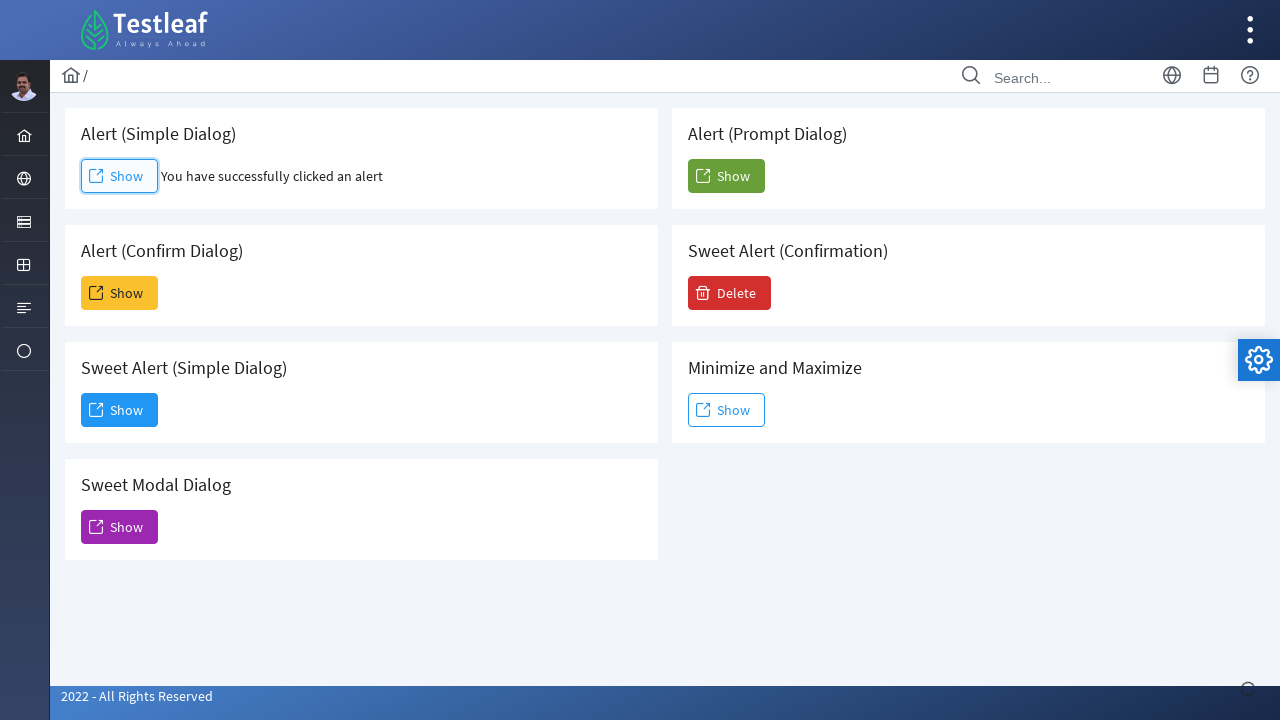

Set up dialog handler to accept alert
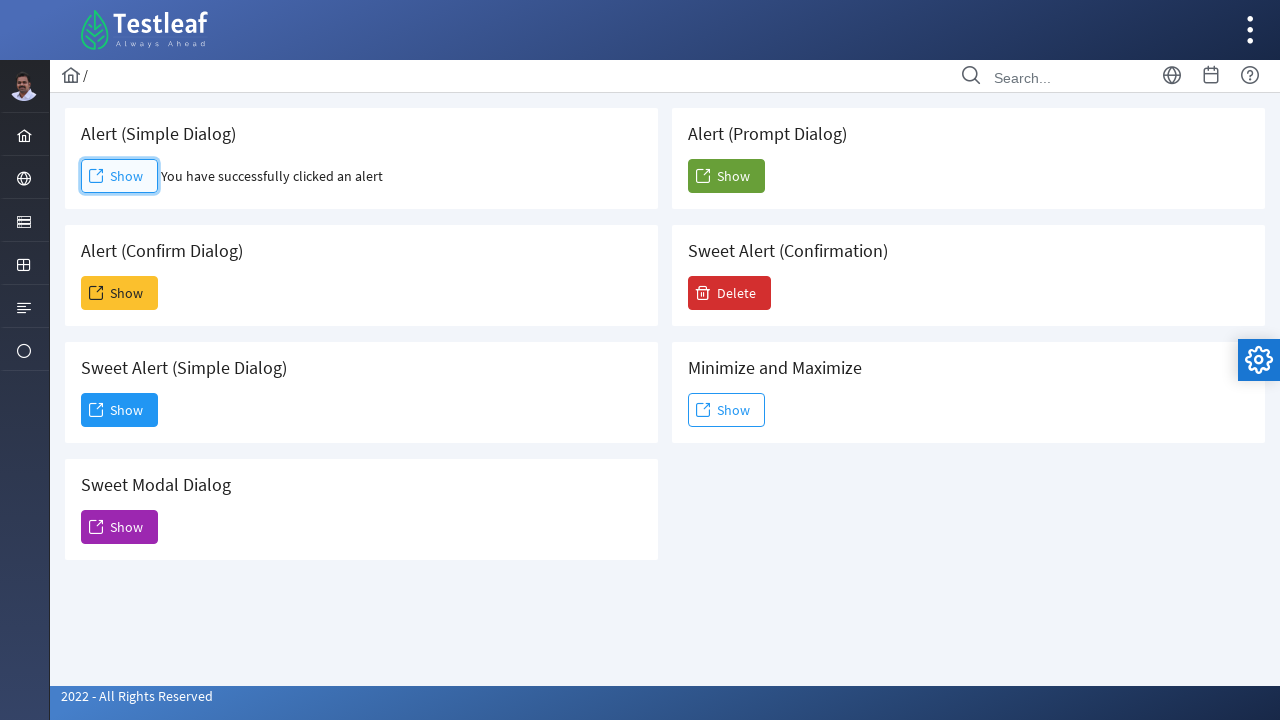

Clicked second alert button at (120, 293) on xpath=/html/body/div[1]/div[5]/div[2]/form/div/div[1]/div[2]/button/span[2]
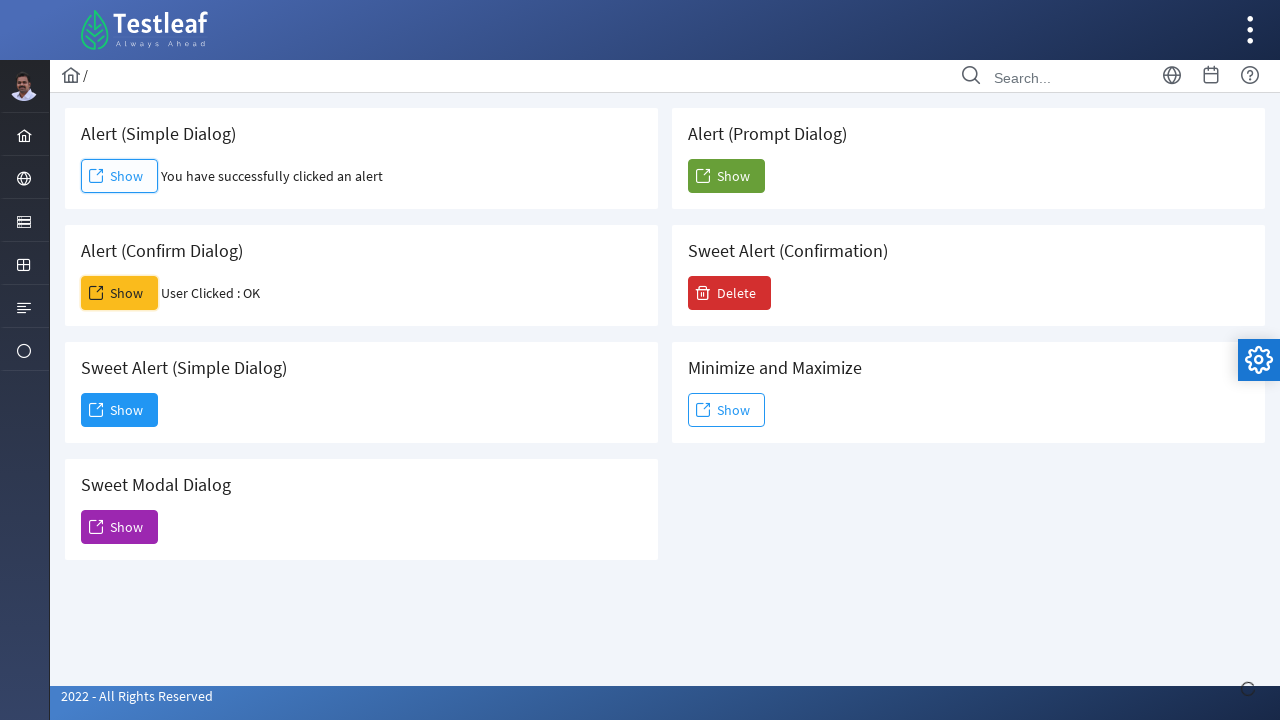

Set up dialog handler to dismiss alert
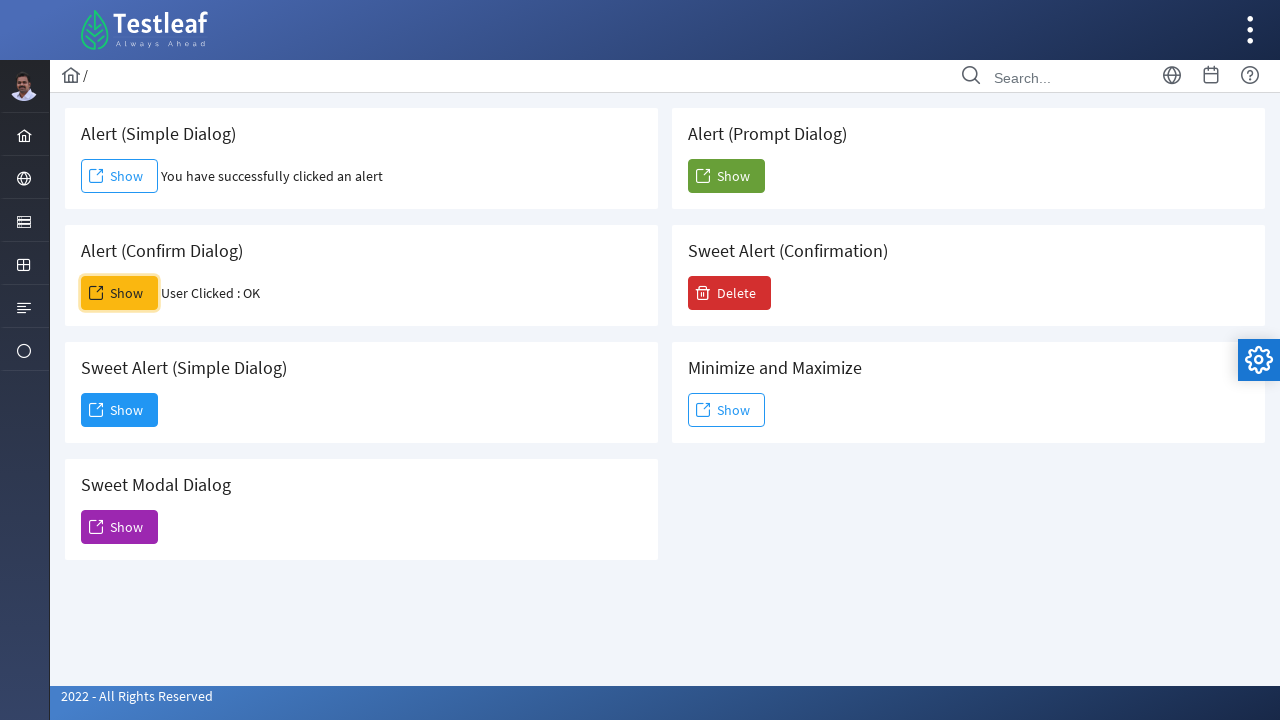

Clicked fourth alert button (prompt dialog) at (726, 176) on xpath=/html/body/div[1]/div[5]/div[2]/form/div/div[2]/div[1]/button/span[2]
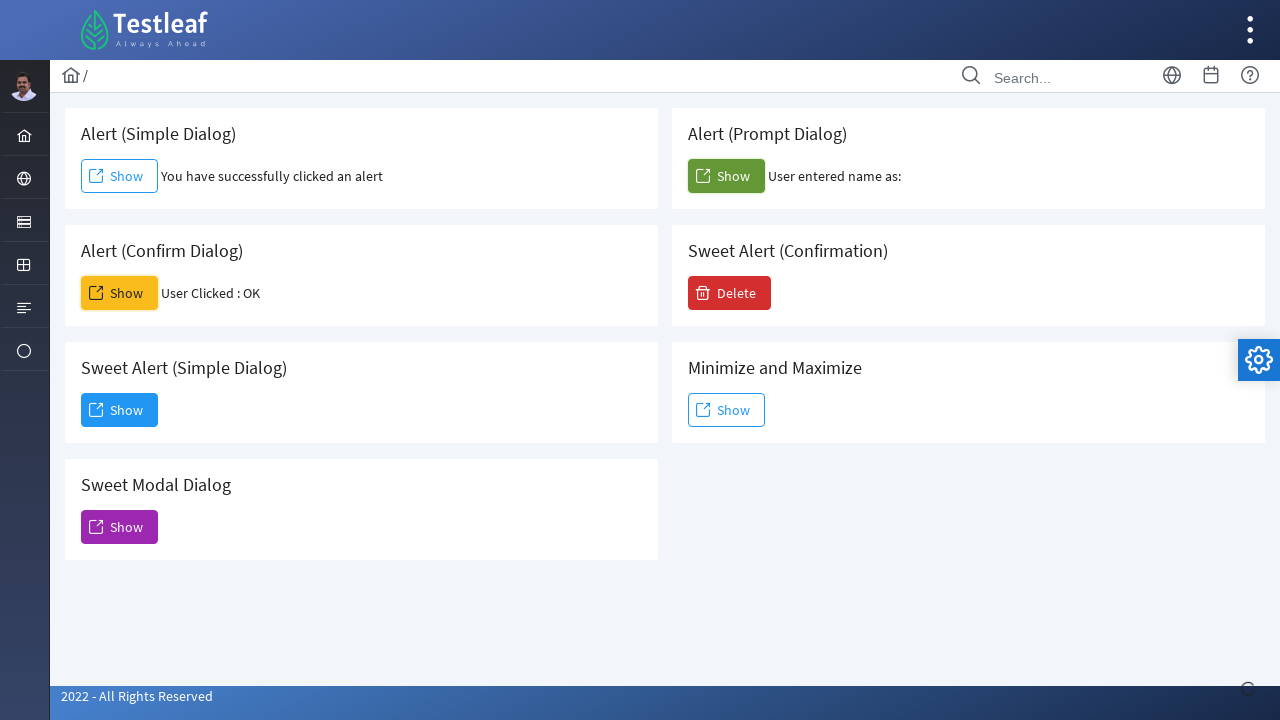

Set up dialog handler to accept prompt with text 'ALERT 4'
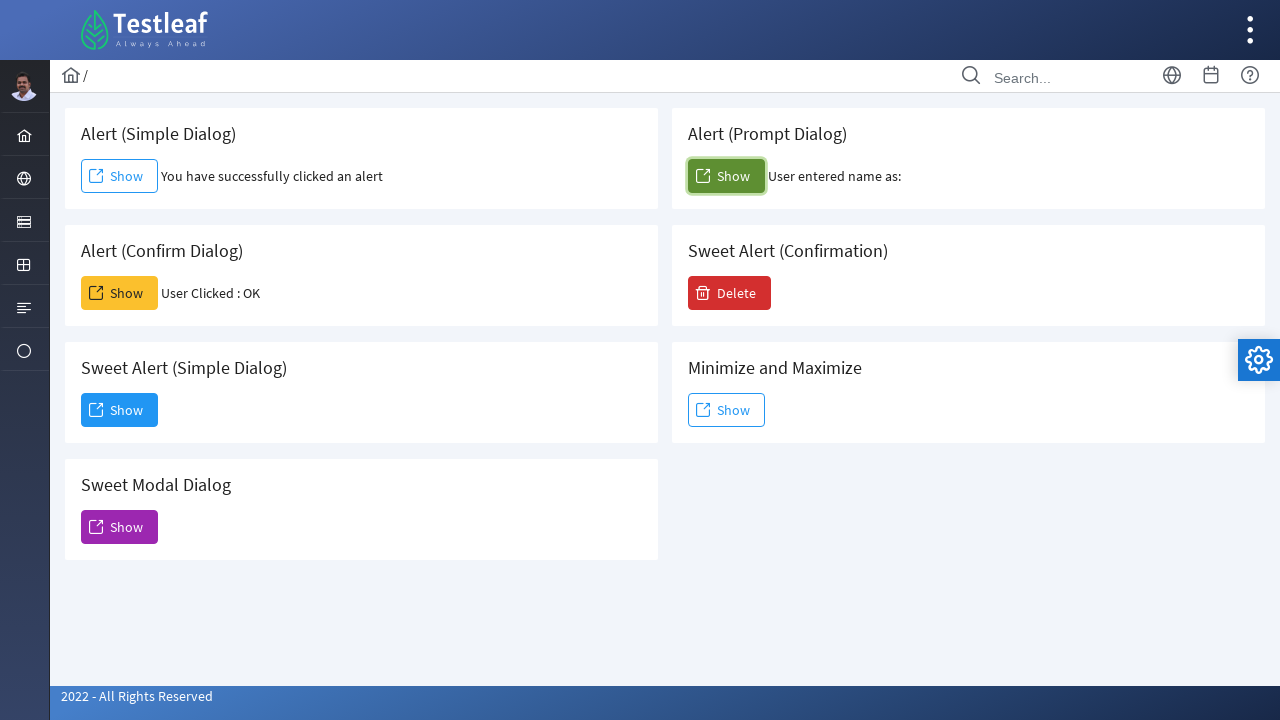

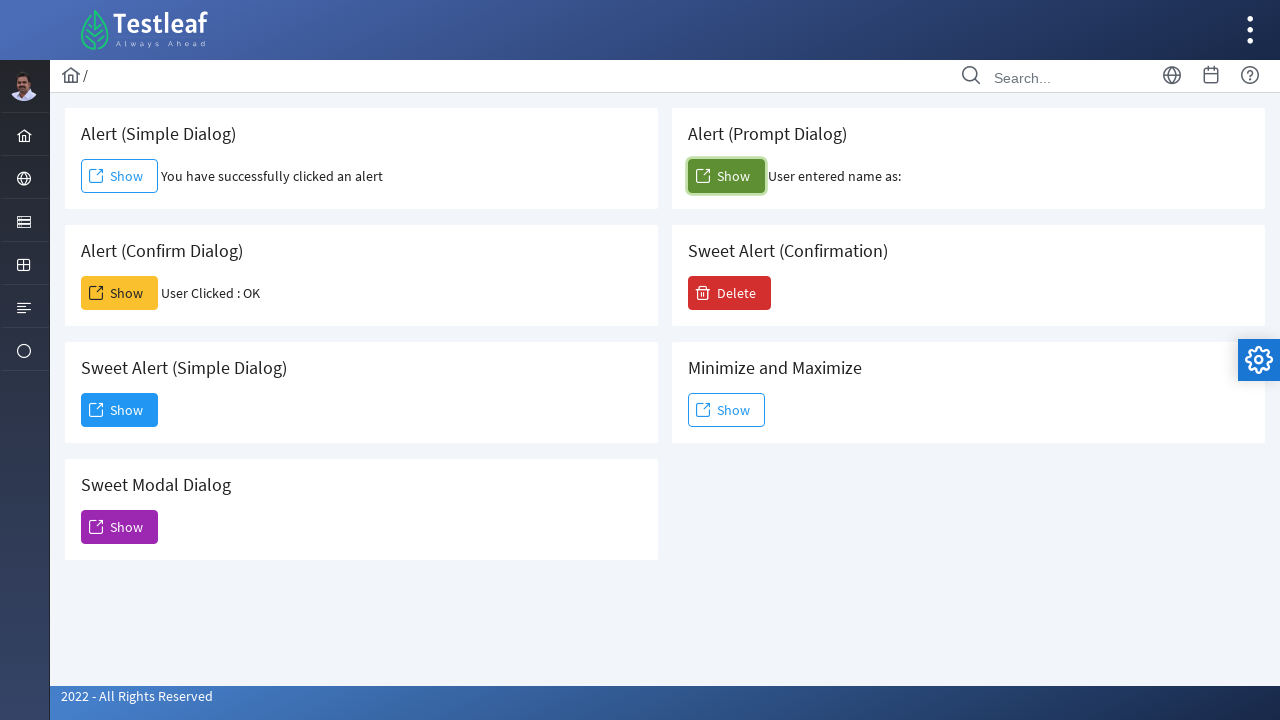